Tests a registration form by filling in first name, last name, and email fields, then submitting and verifying the success message

Starting URL: http://suninjuly.github.io/registration1.html

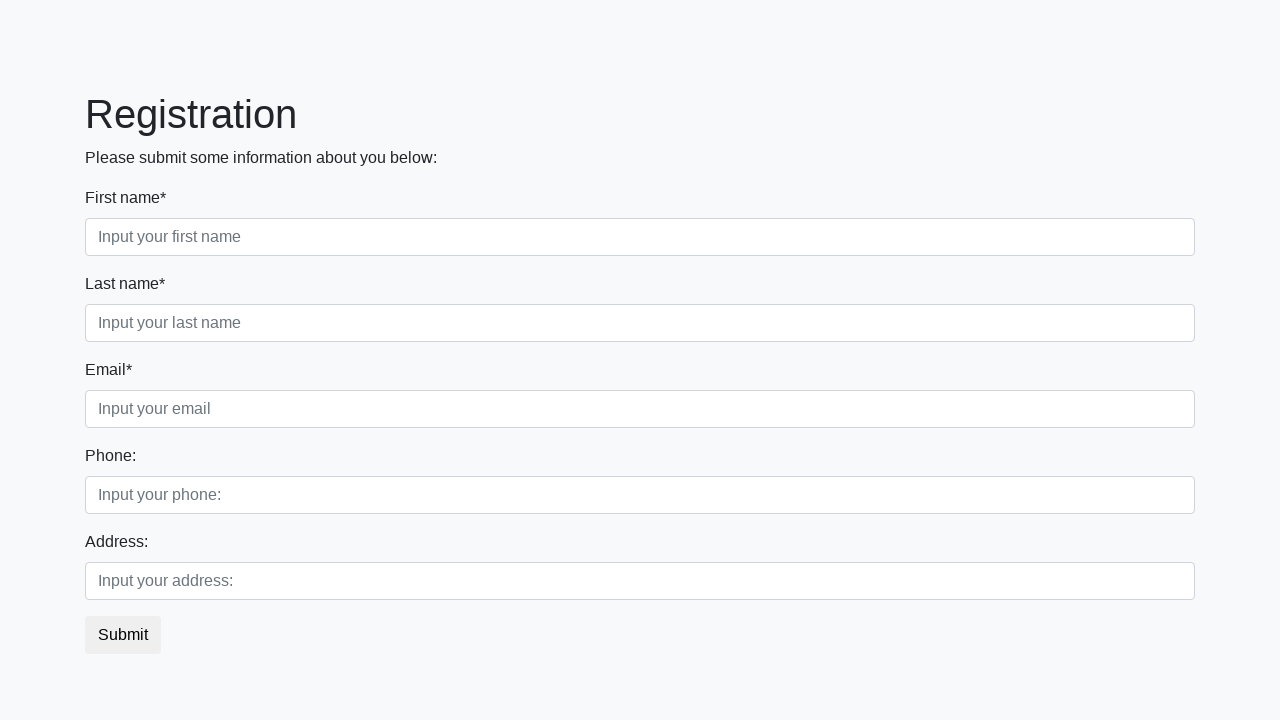

Filled first name field with 'Ivan' on //input[@placeholder='Input your first name']
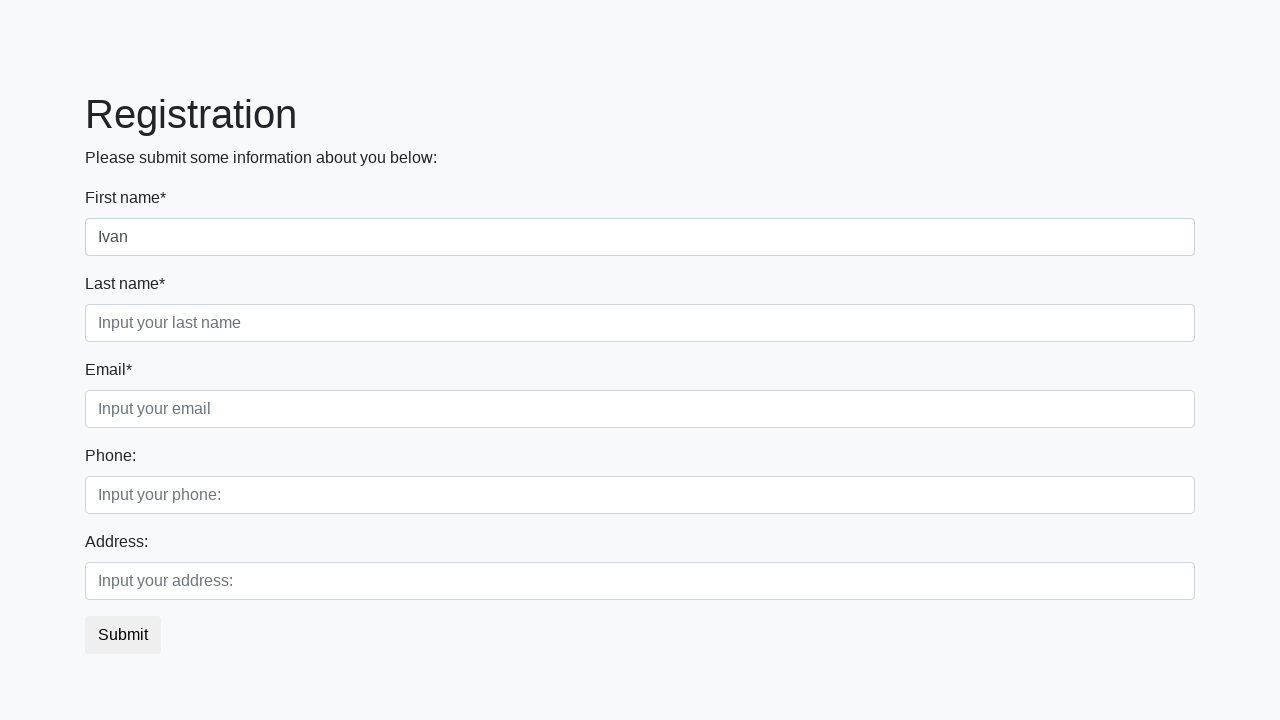

Filled last name field with 'Petrov' on //input[@placeholder='Input your last name']
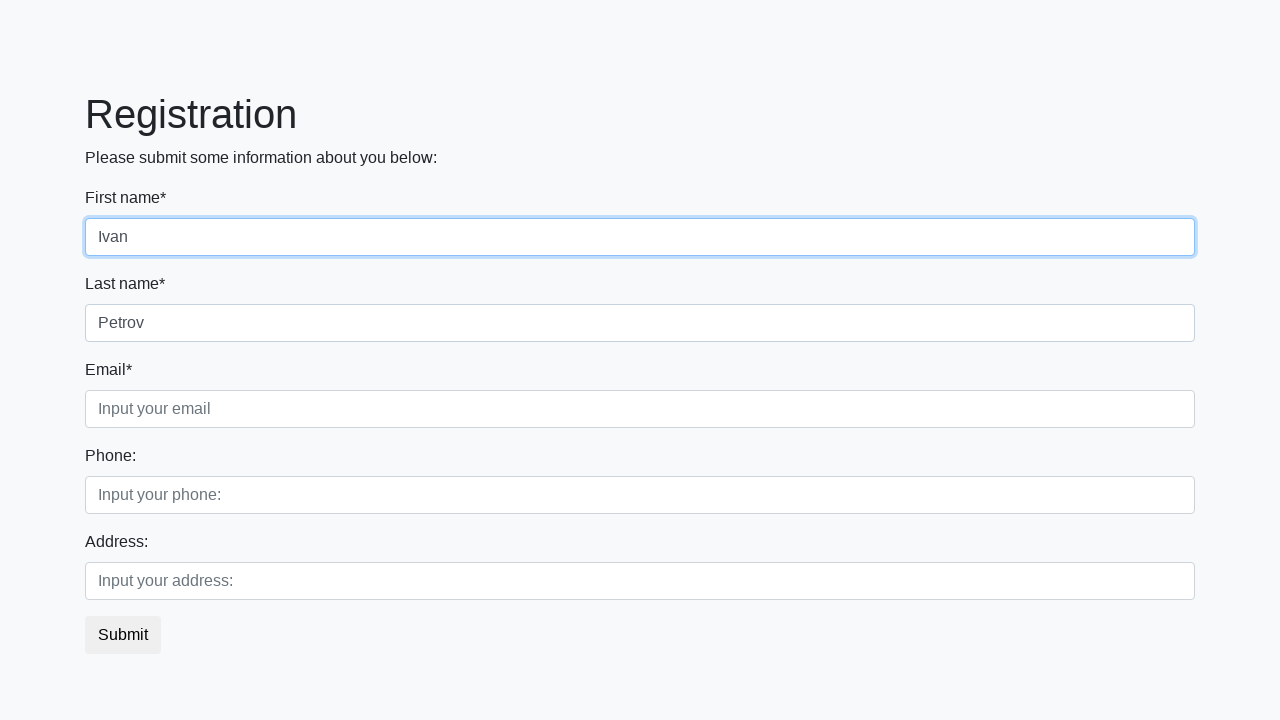

Filled email field with 'a@gmail.com' on //input[@placeholder='Input your email']
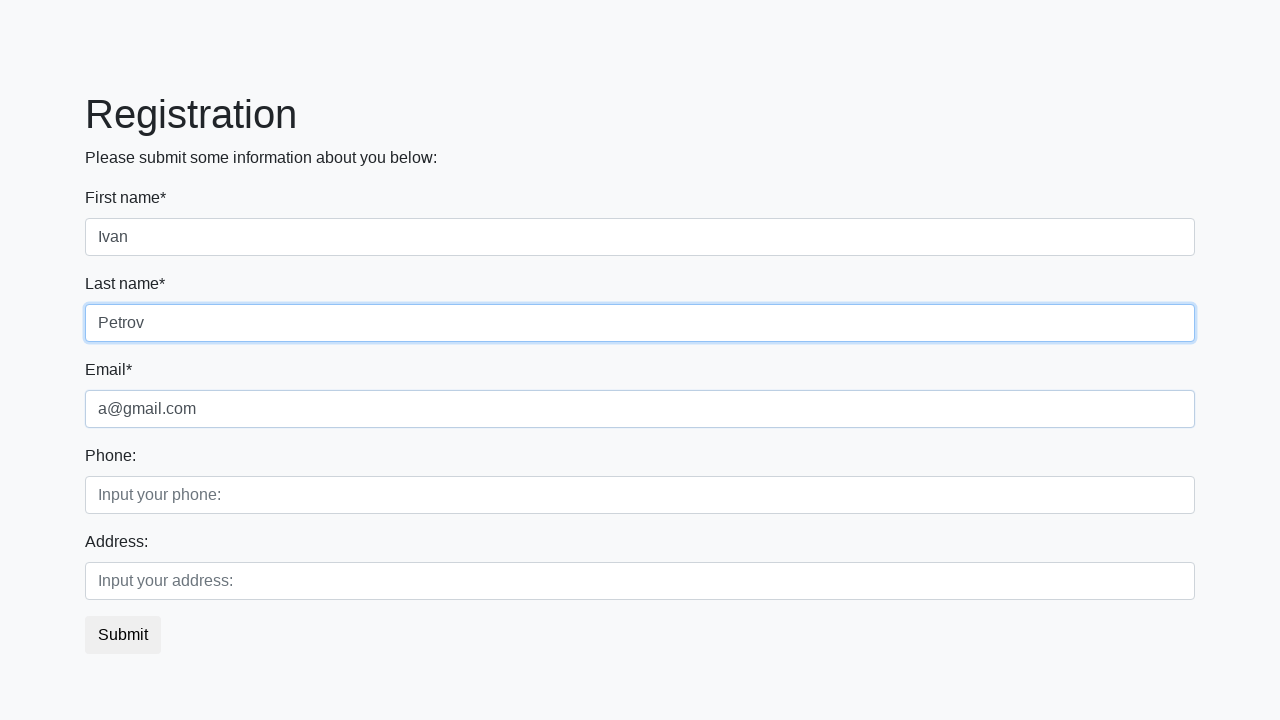

Clicked submit button to register at (123, 635) on xpath=//button[@type='submit']
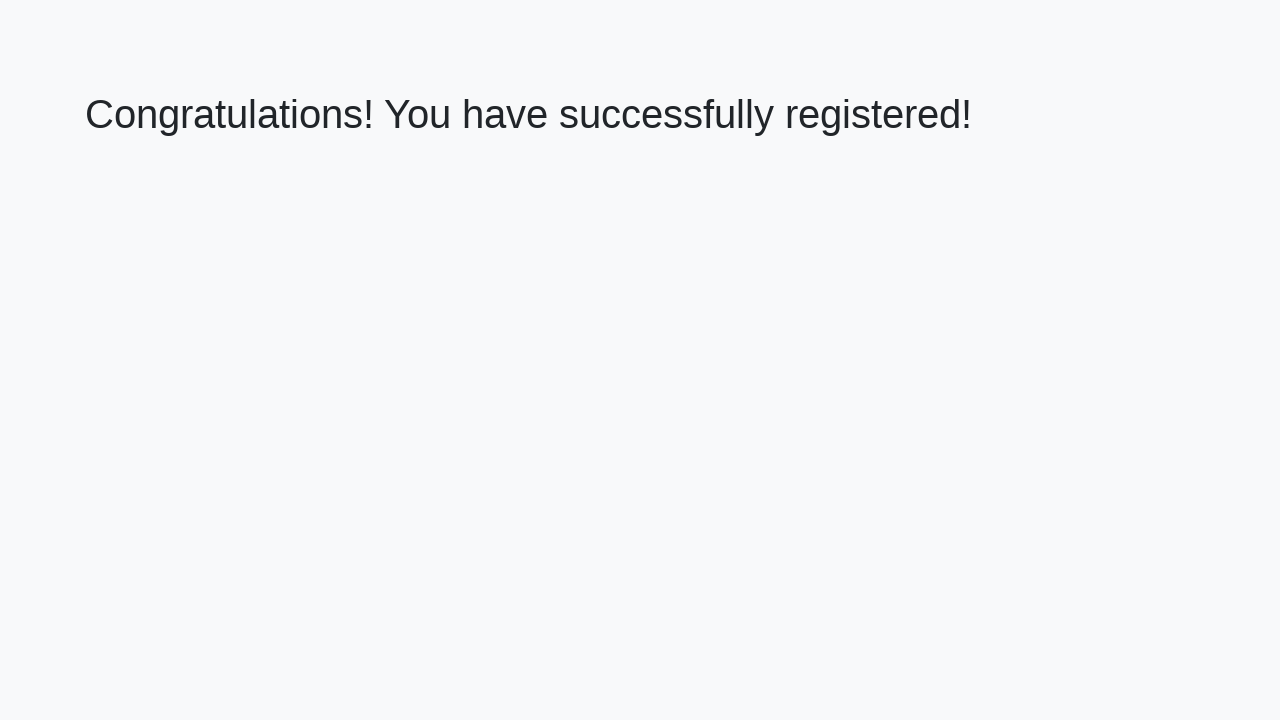

Located success message heading
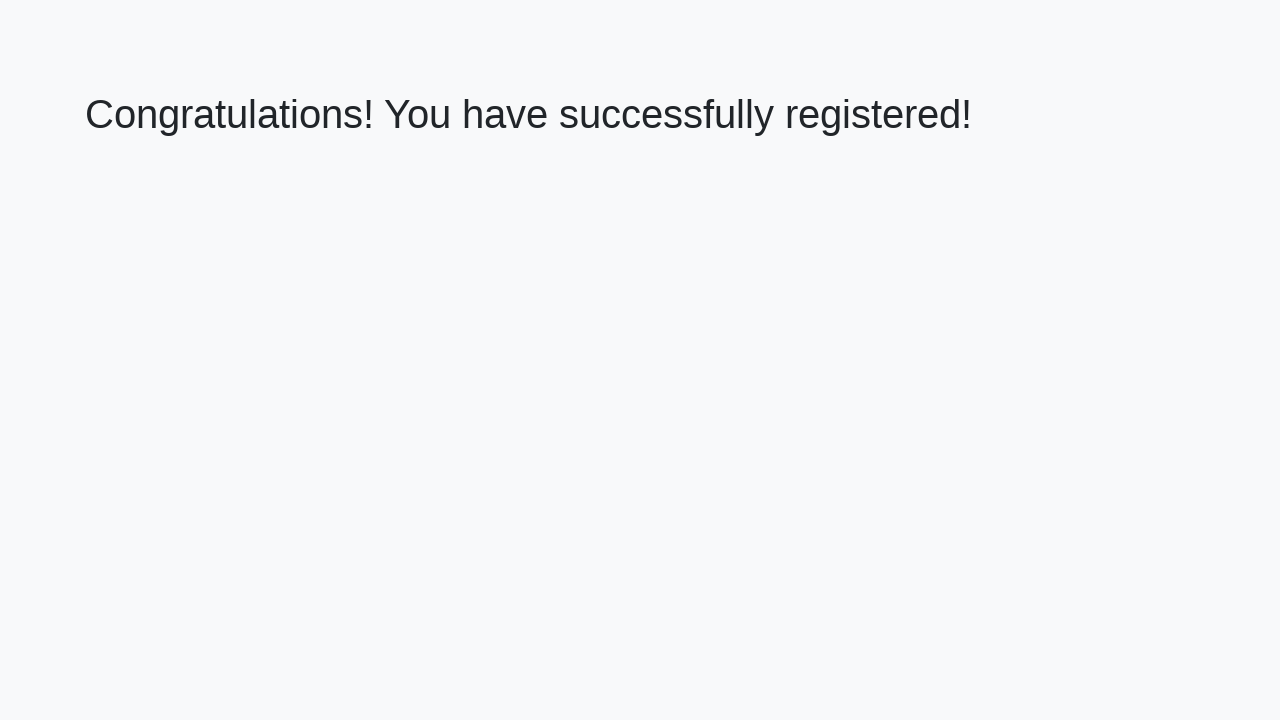

Retrieved success message text
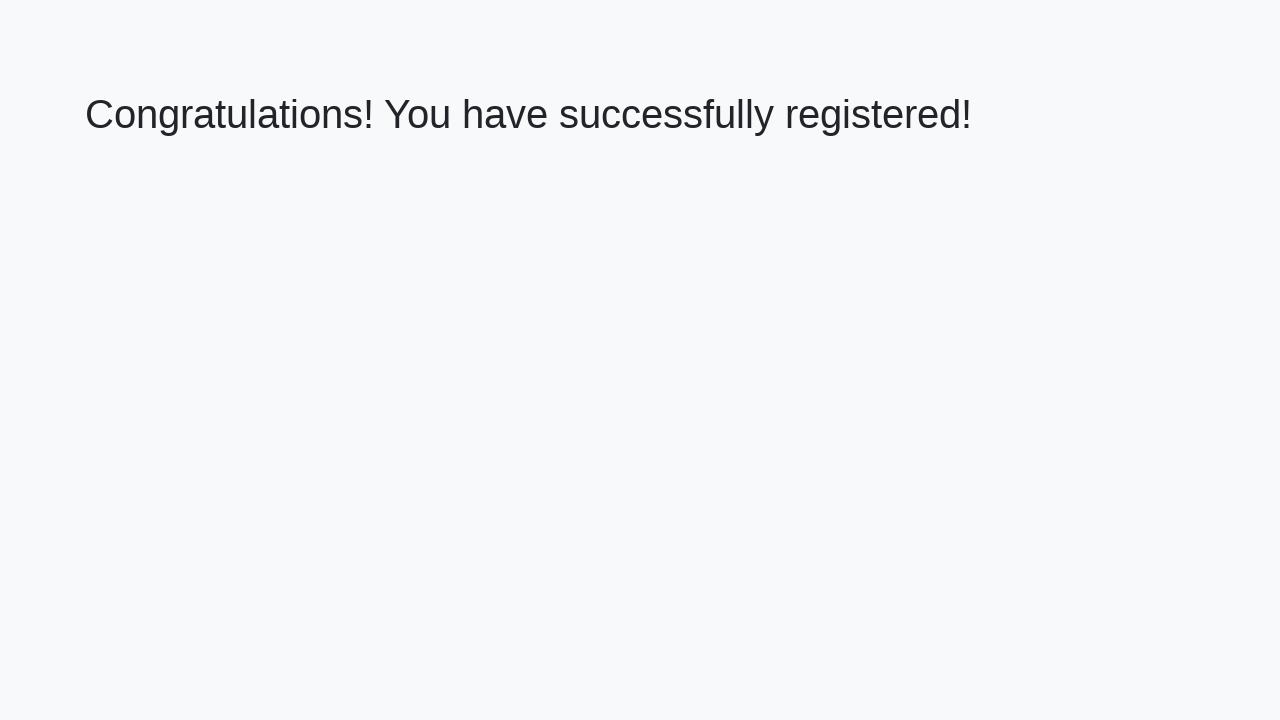

Verified success message: 'Congratulations! You have successfully registered!'
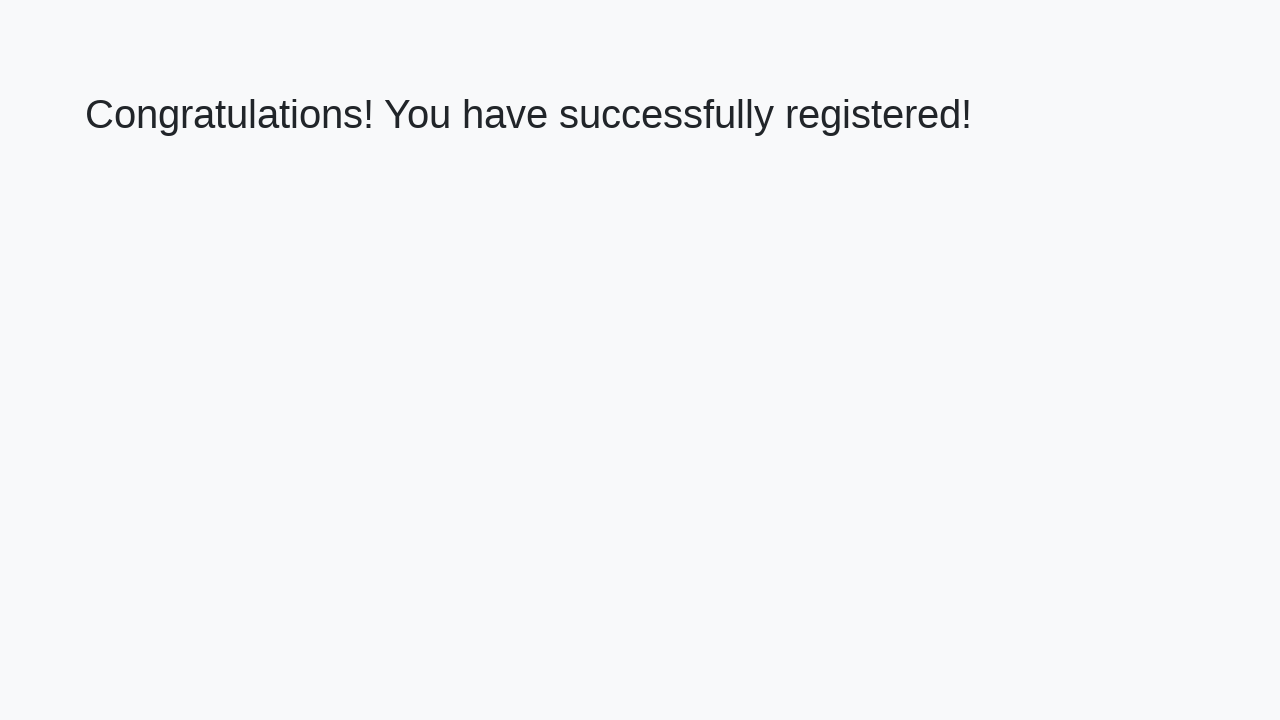

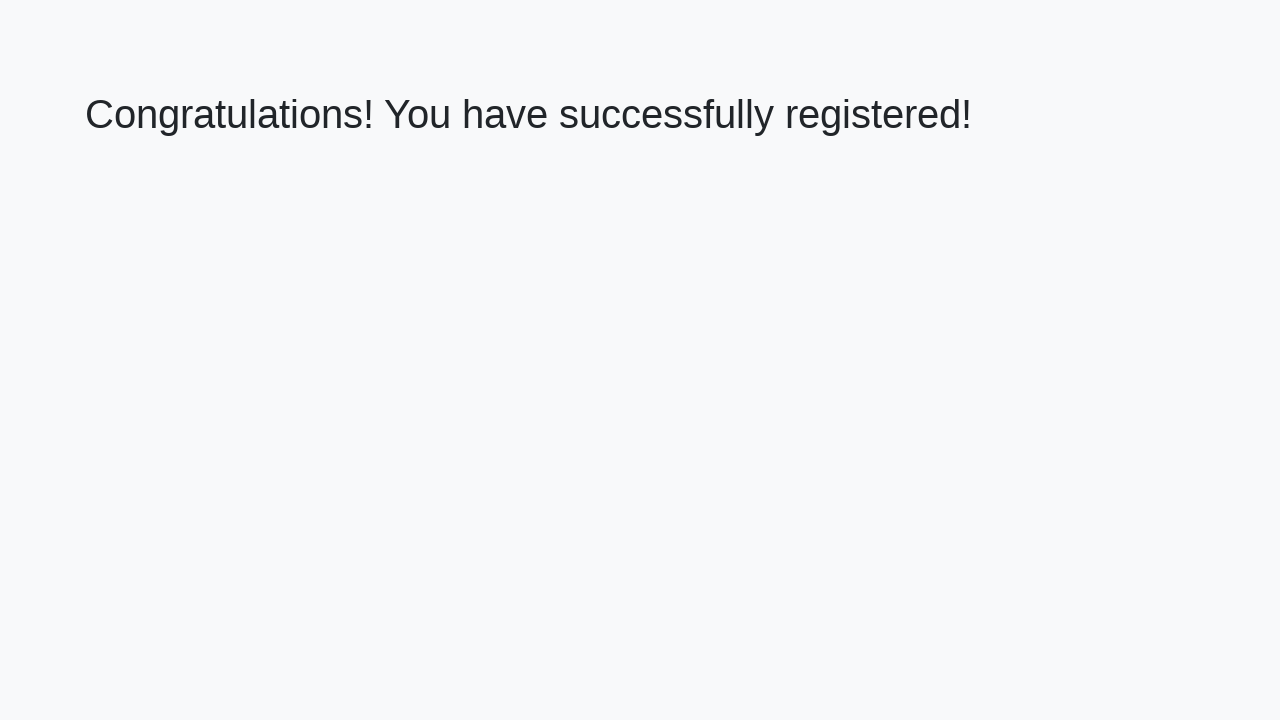